Tests multi-select dropdown functionality by selecting all available options one by one, then deselecting specific options and finally deselecting all

Starting URL: https://www.syntaxprojects.com/basic-select-dropdown-demo.php

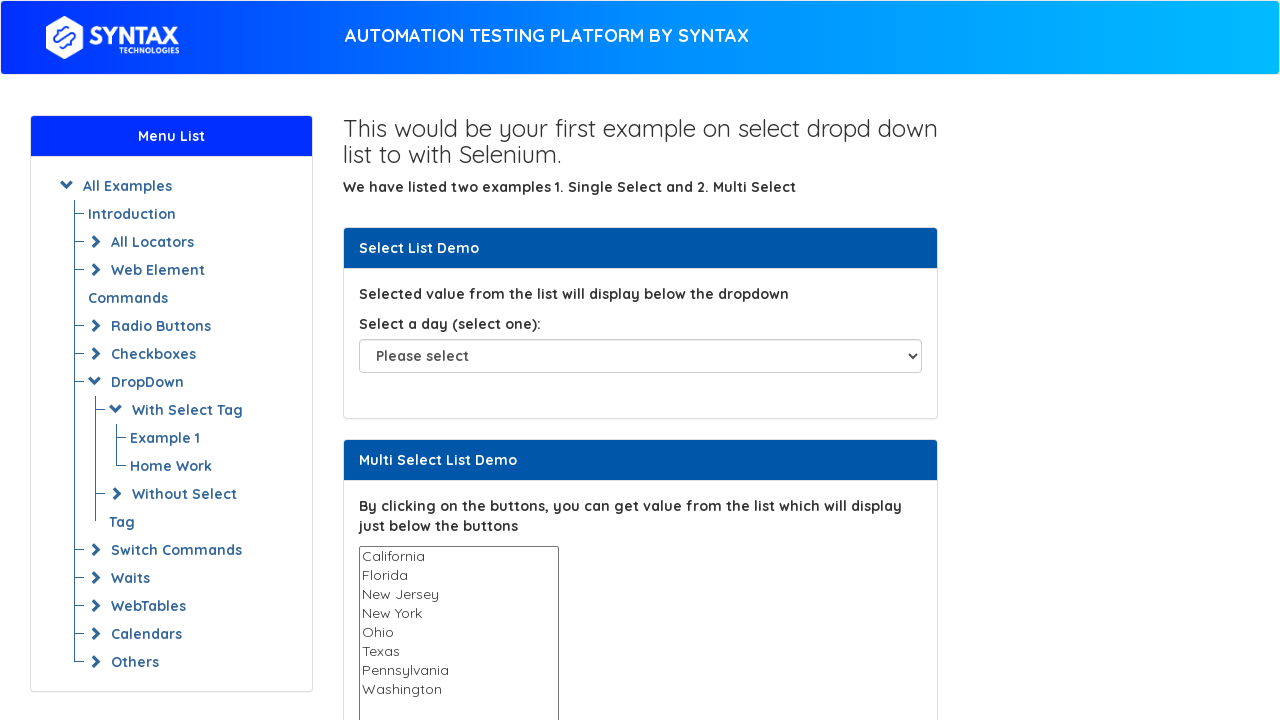

Multi-select dropdown loaded and available
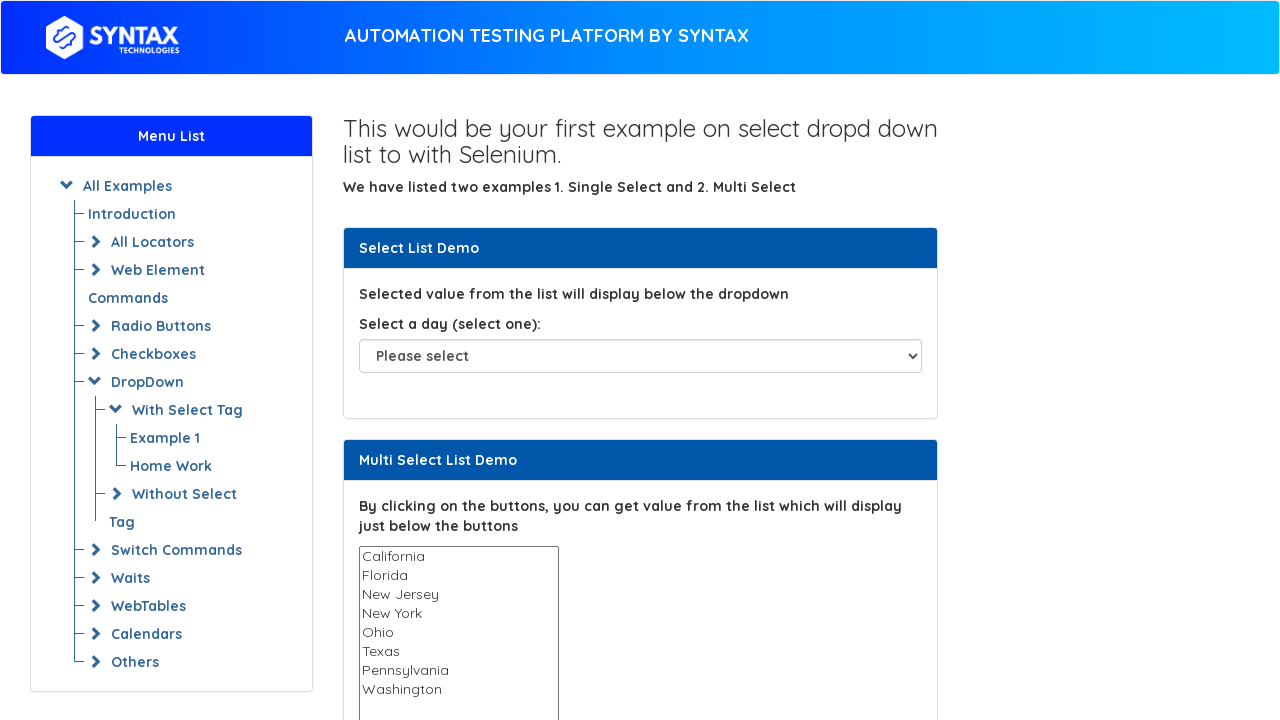

Located the States multi-select dropdown element
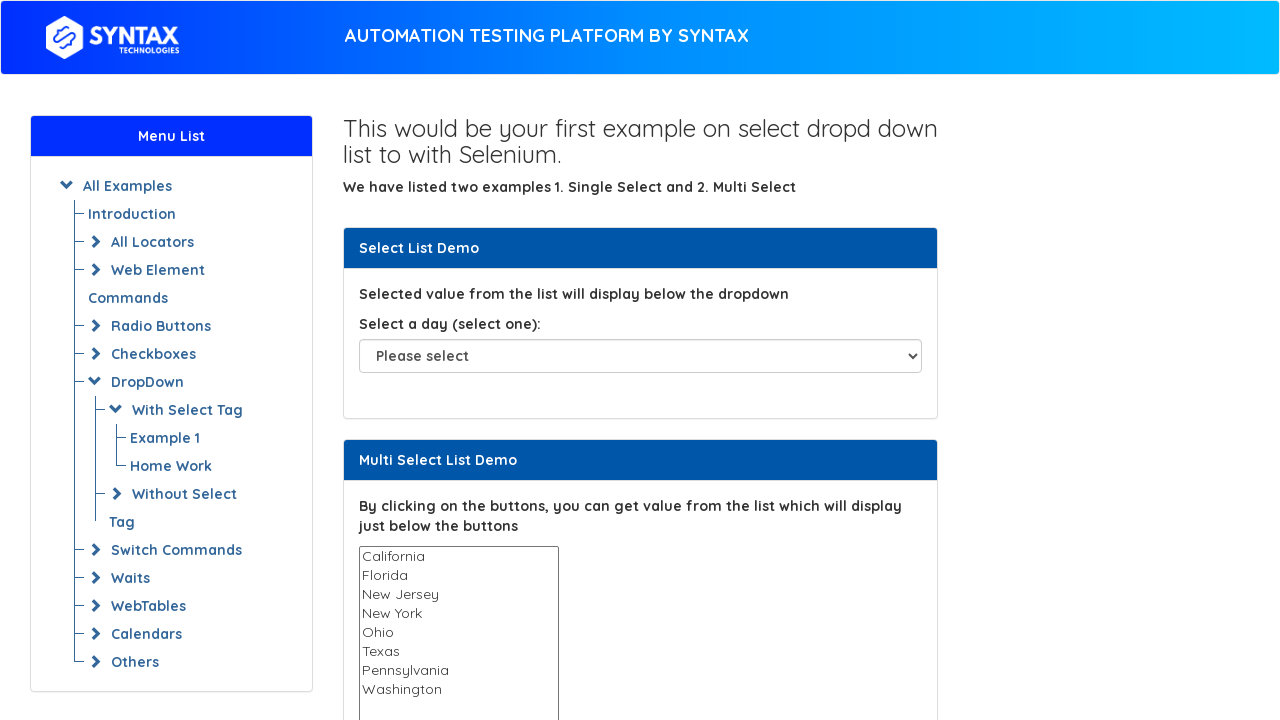

Retrieved all 8 options from the dropdown
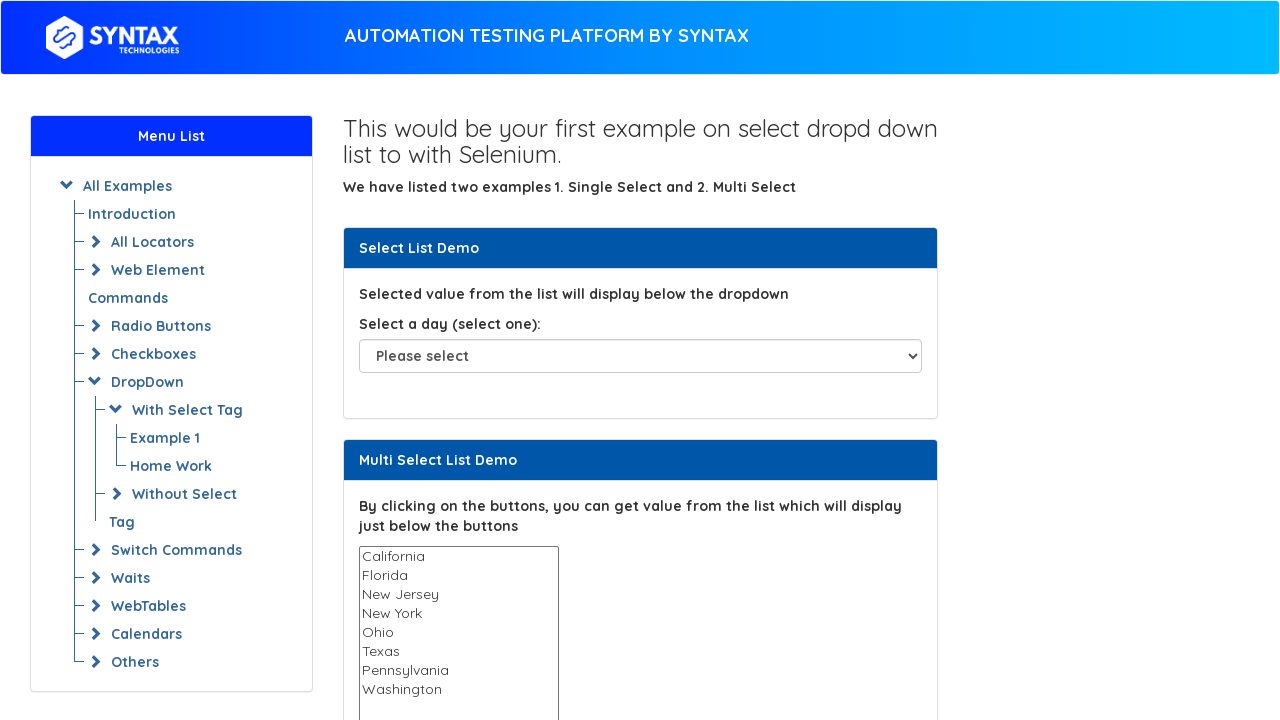

Selected option: California on select[name='States']
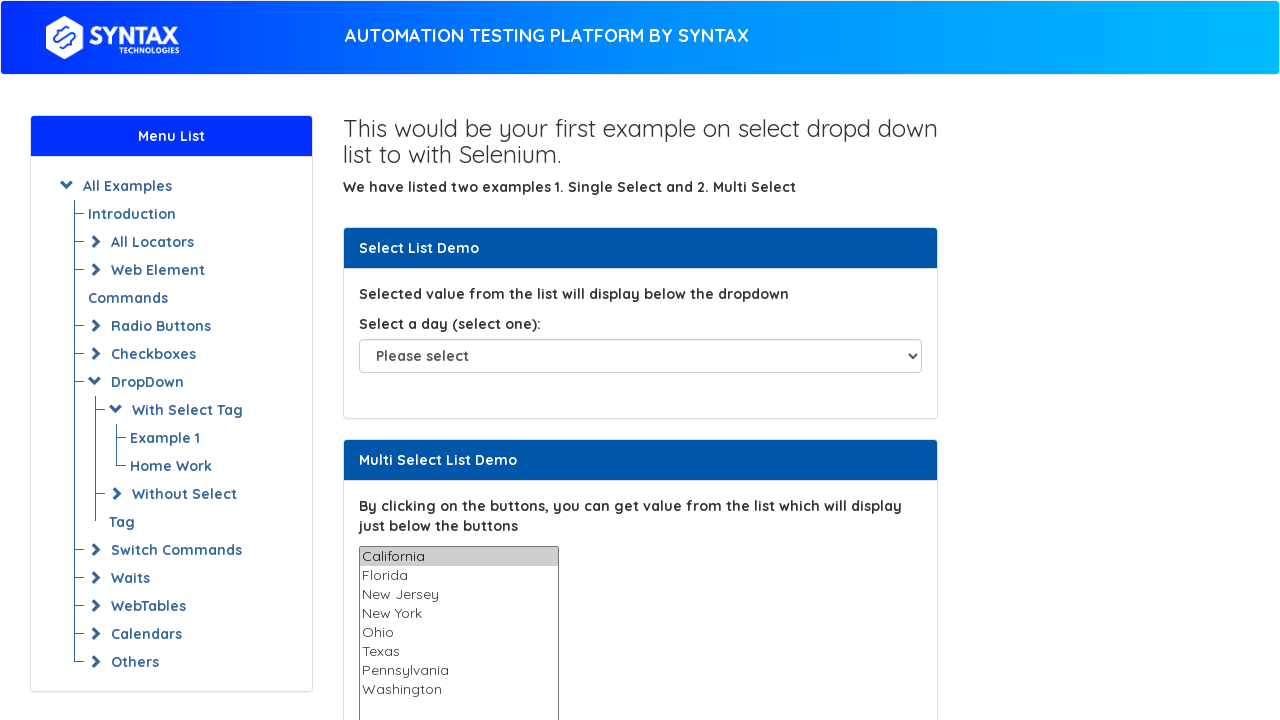

Waited 1 second for selection to register
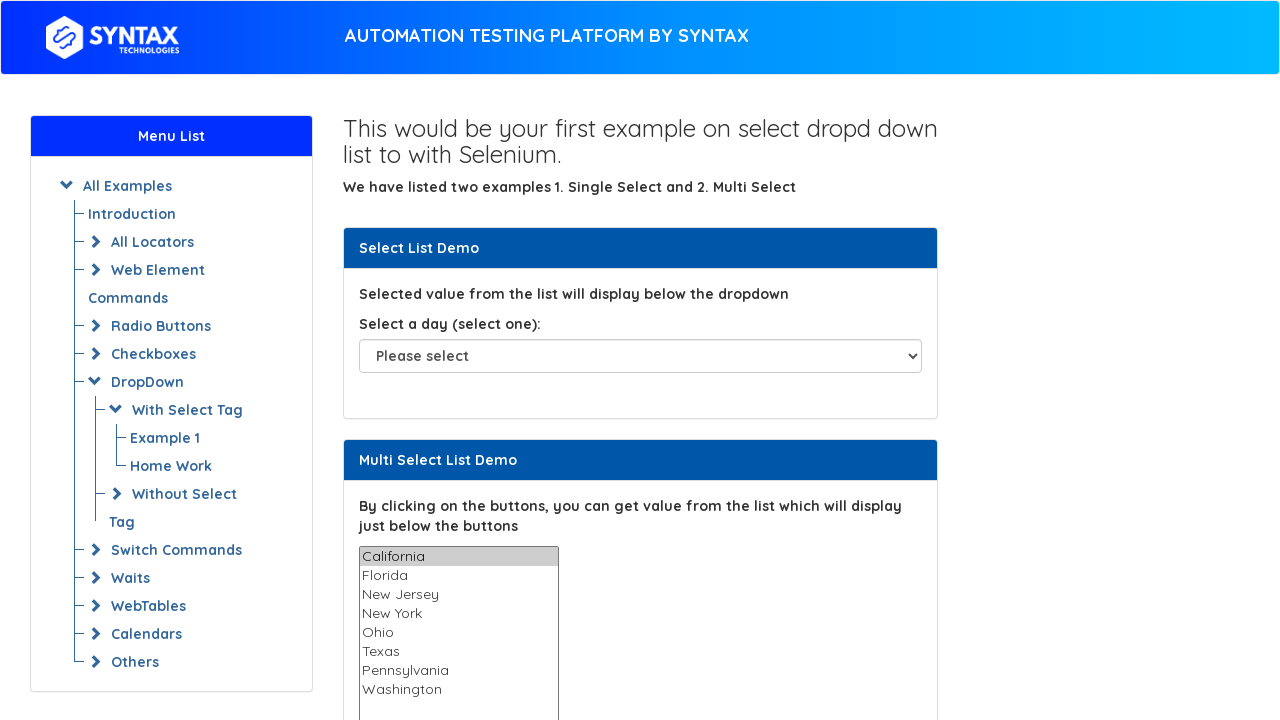

Selected option: Florida on select[name='States']
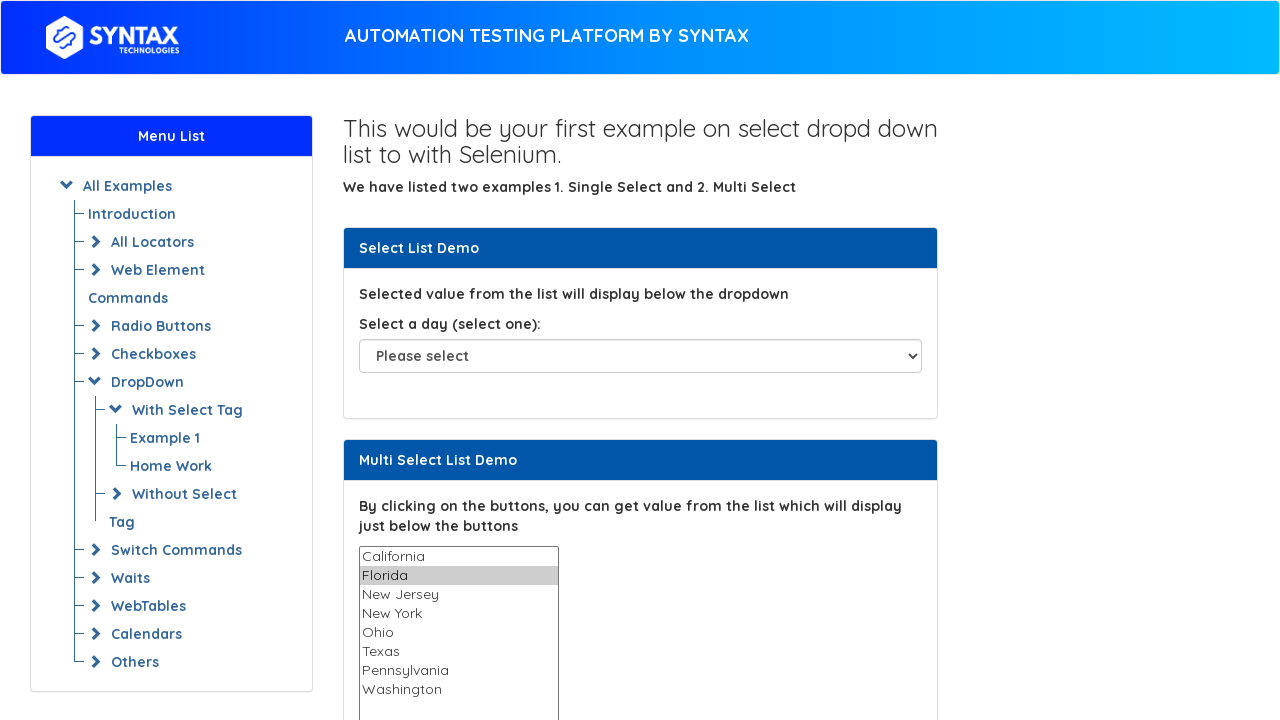

Waited 1 second for selection to register
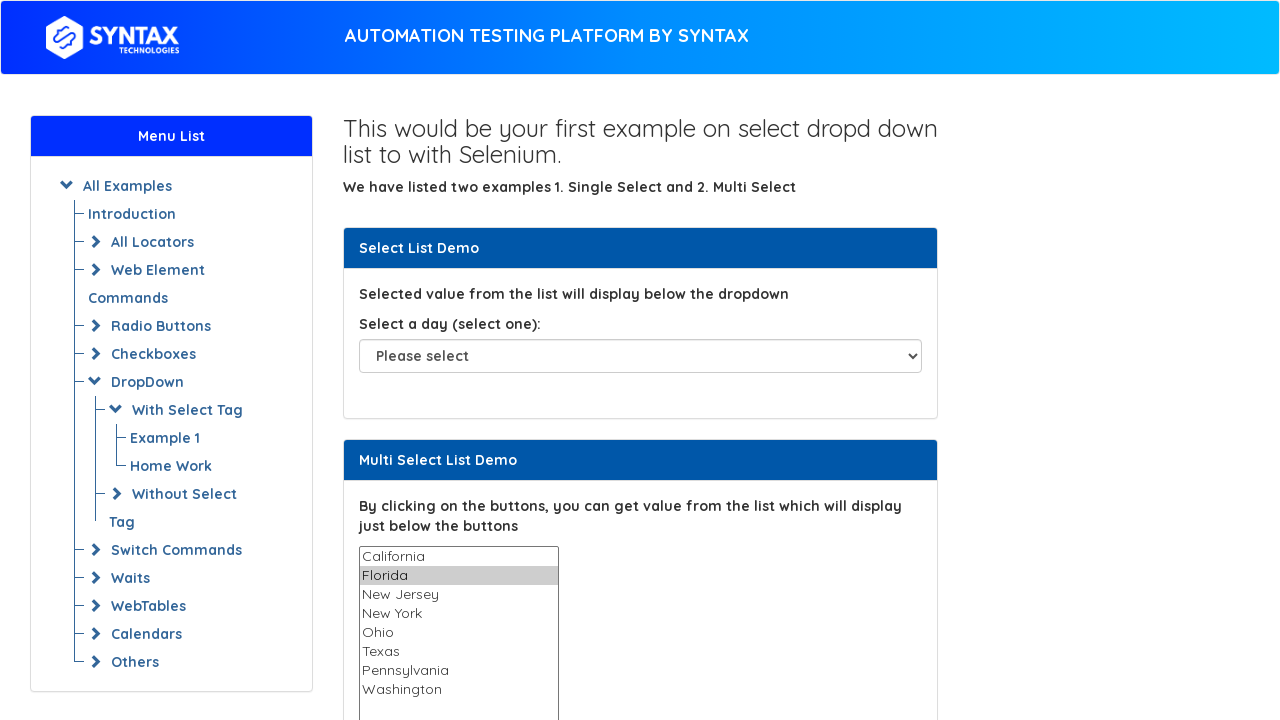

Selected option: New Jersey on select[name='States']
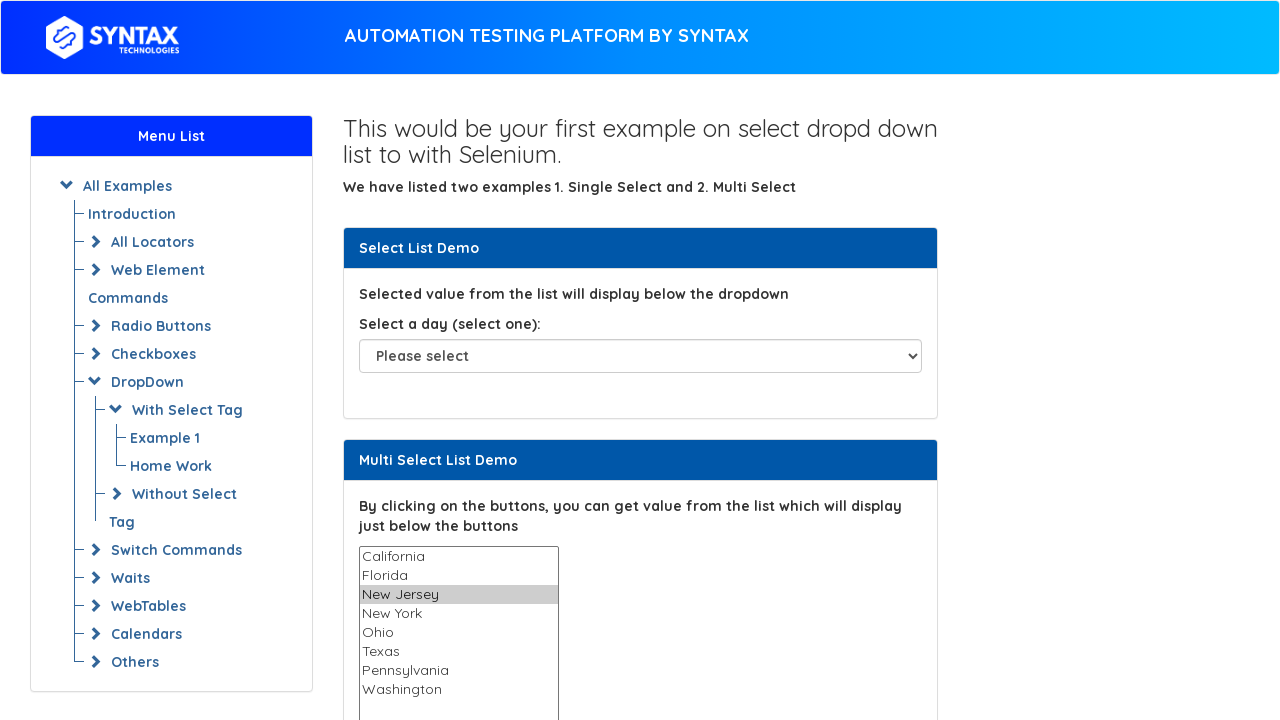

Waited 1 second for selection to register
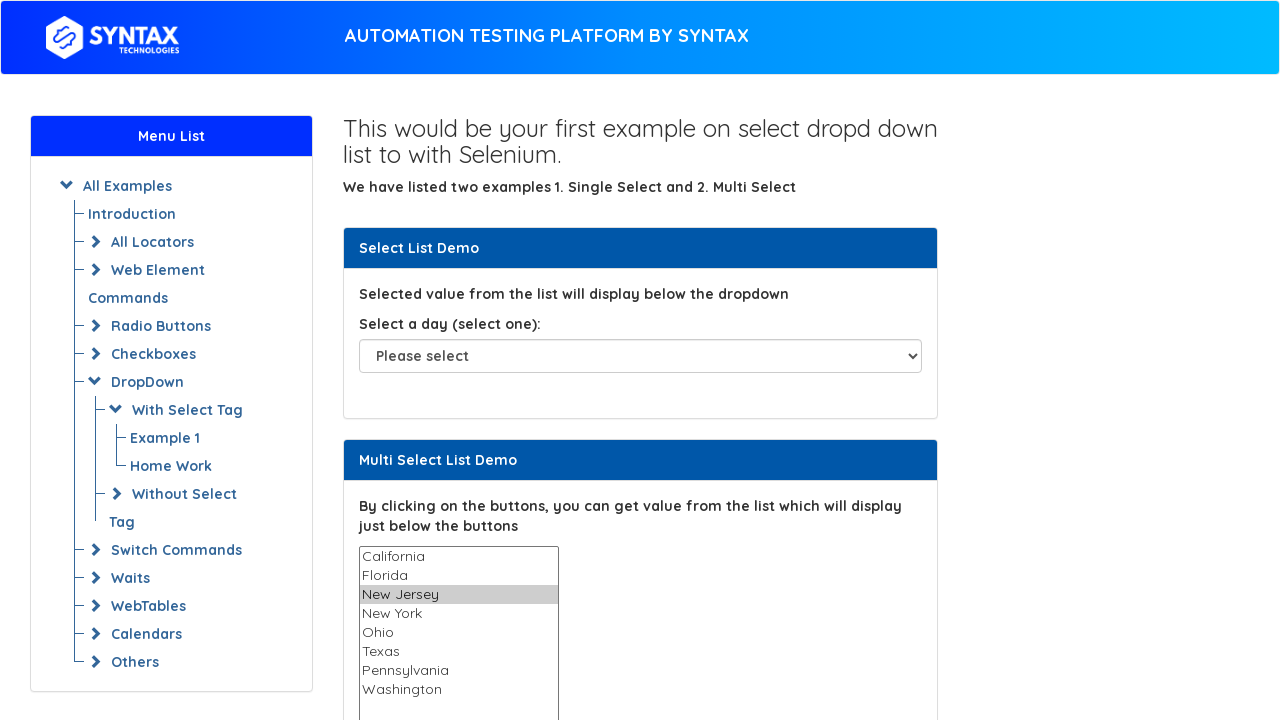

Selected option: New York on select[name='States']
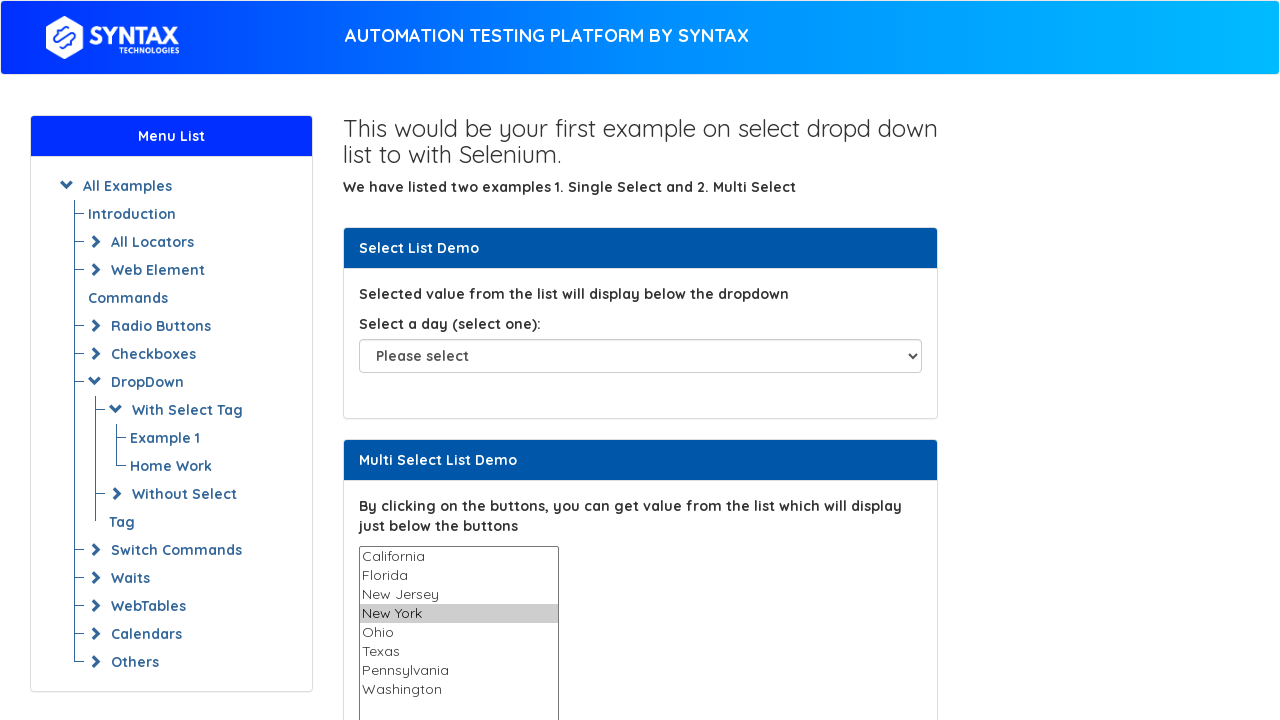

Waited 1 second for selection to register
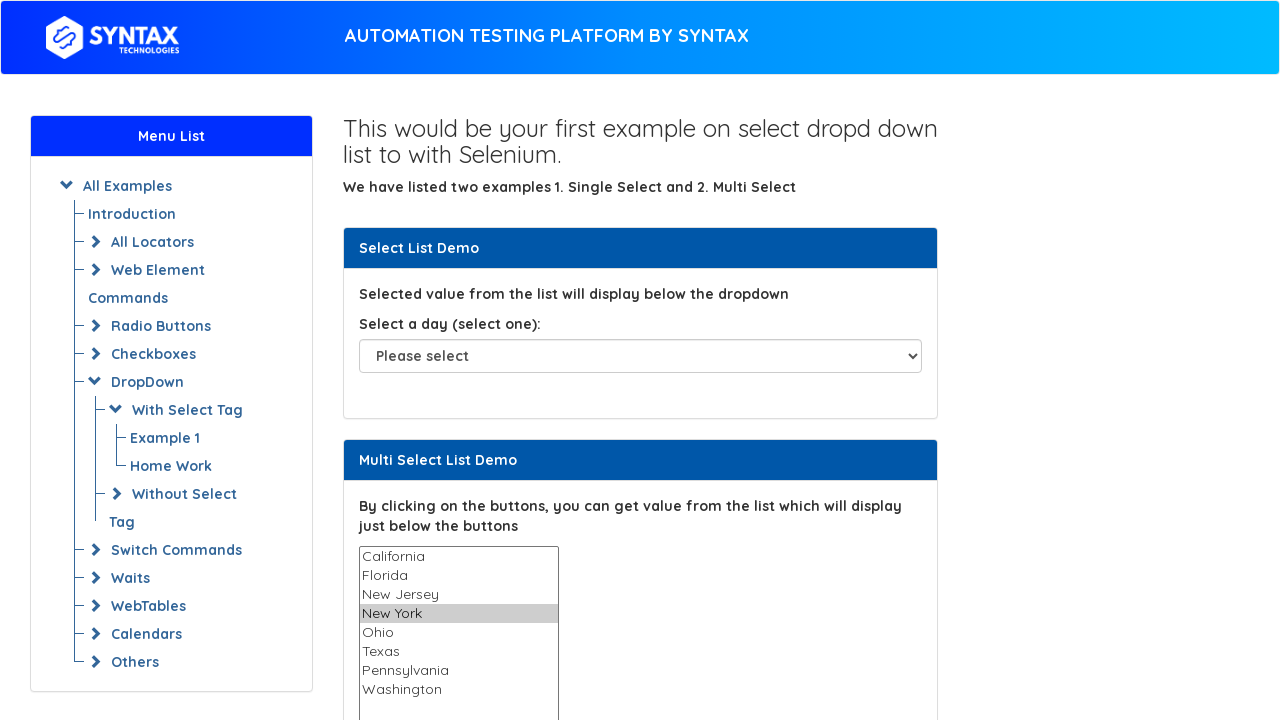

Selected option: Ohio on select[name='States']
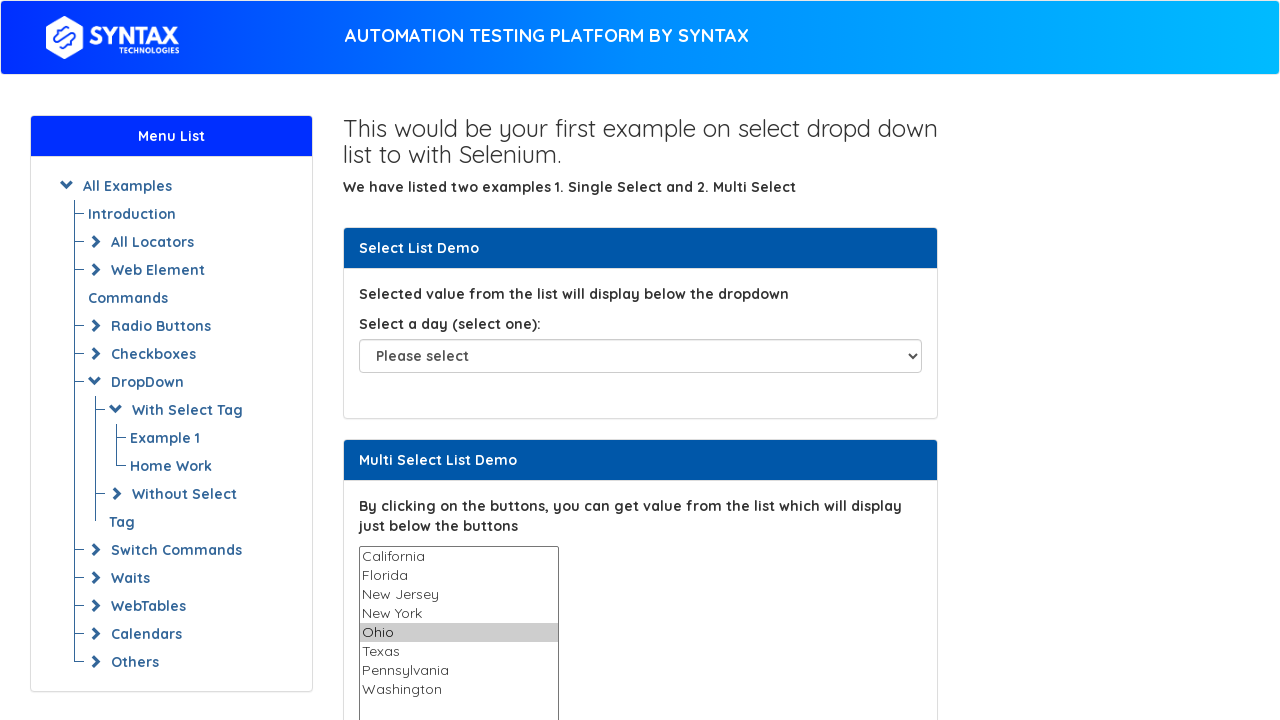

Waited 1 second for selection to register
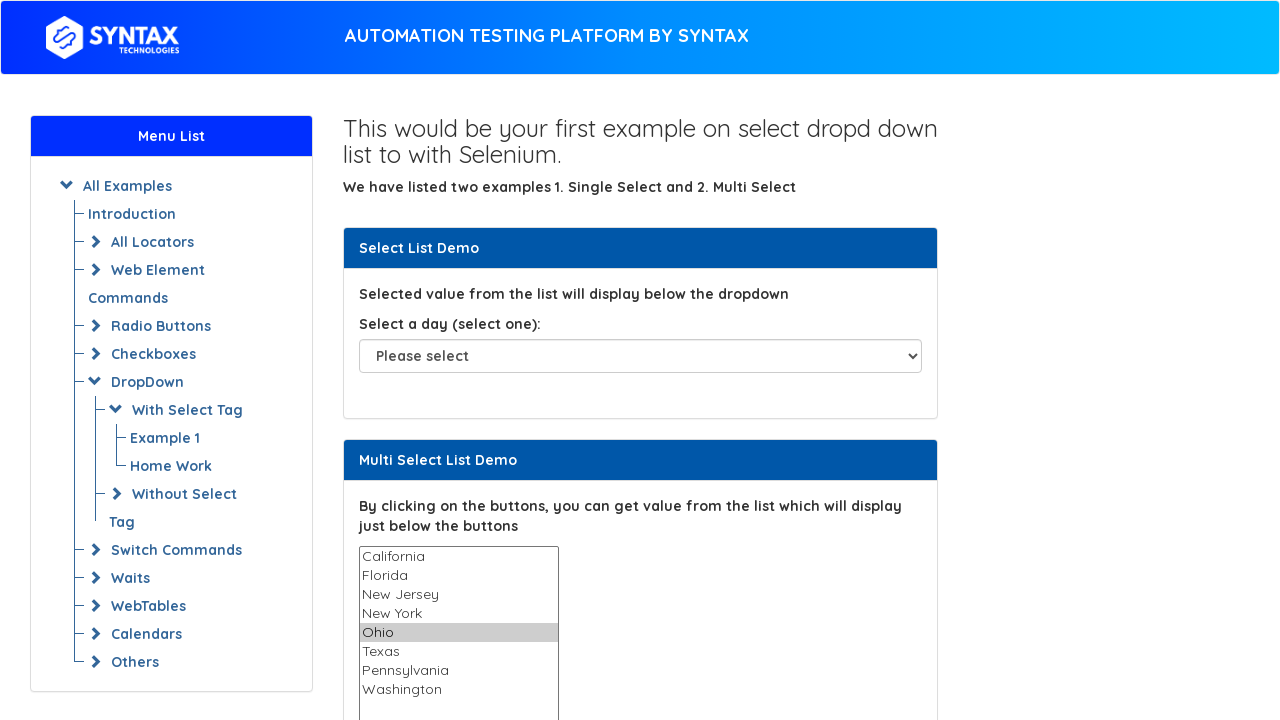

Selected option: Texas on select[name='States']
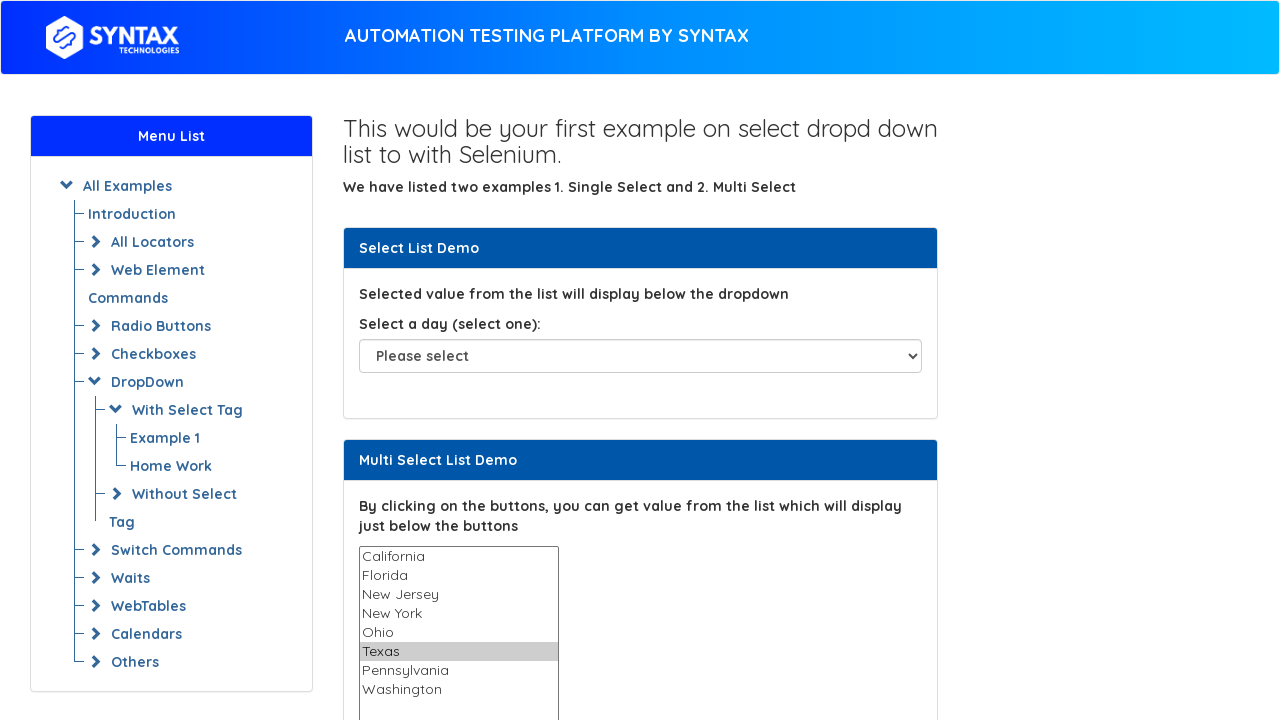

Waited 1 second for selection to register
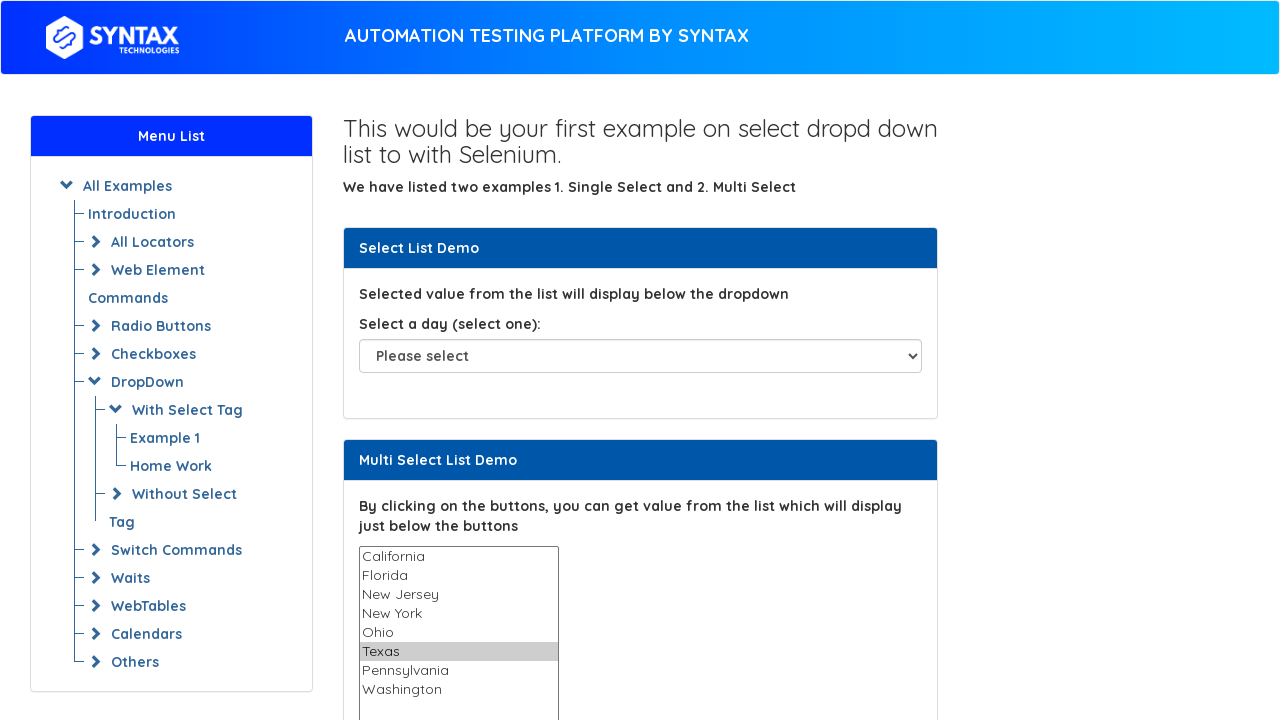

Selected option: Pennsylvania on select[name='States']
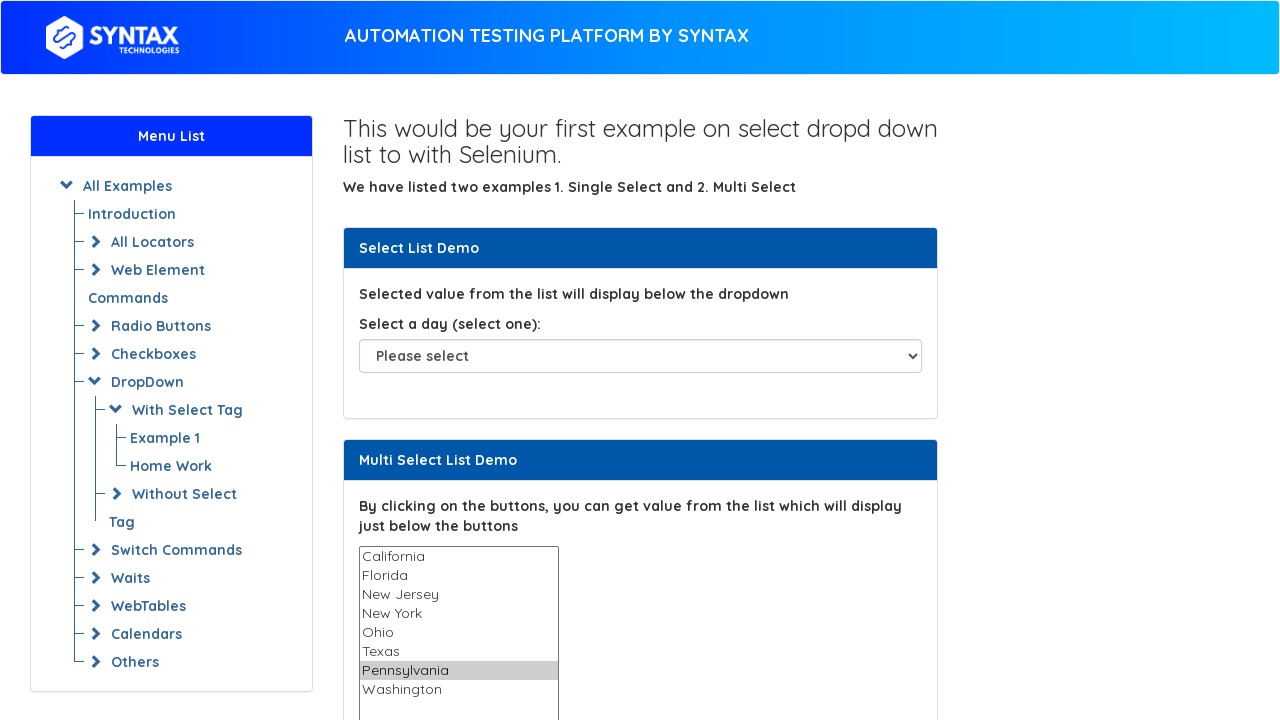

Waited 1 second for selection to register
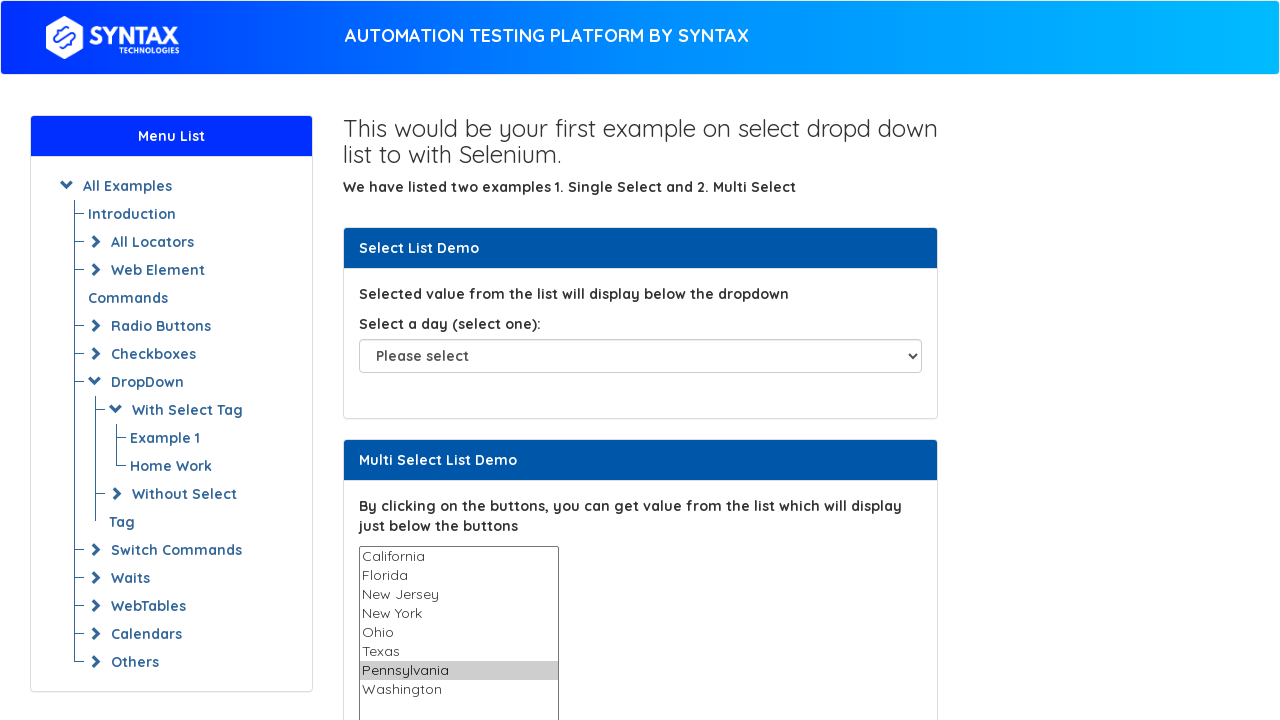

Selected option: Washington on select[name='States']
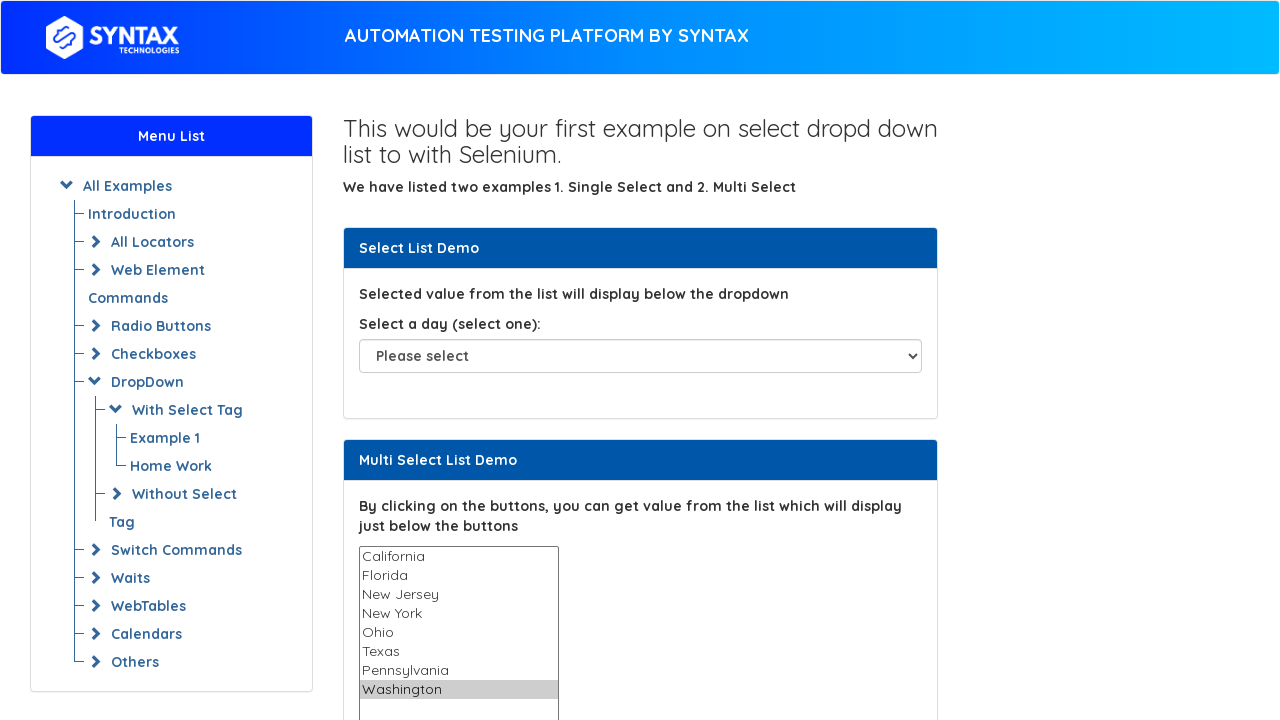

Waited 1 second for selection to register
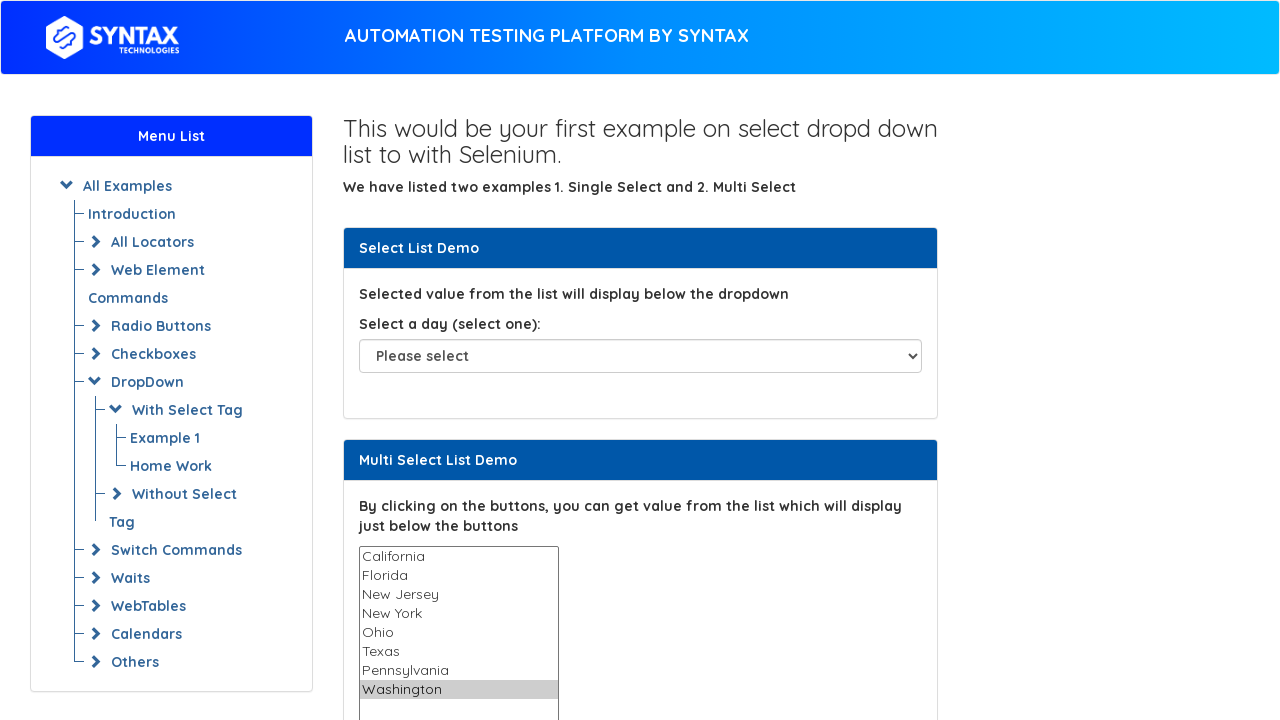

Retrieved all options to prepare for deselection
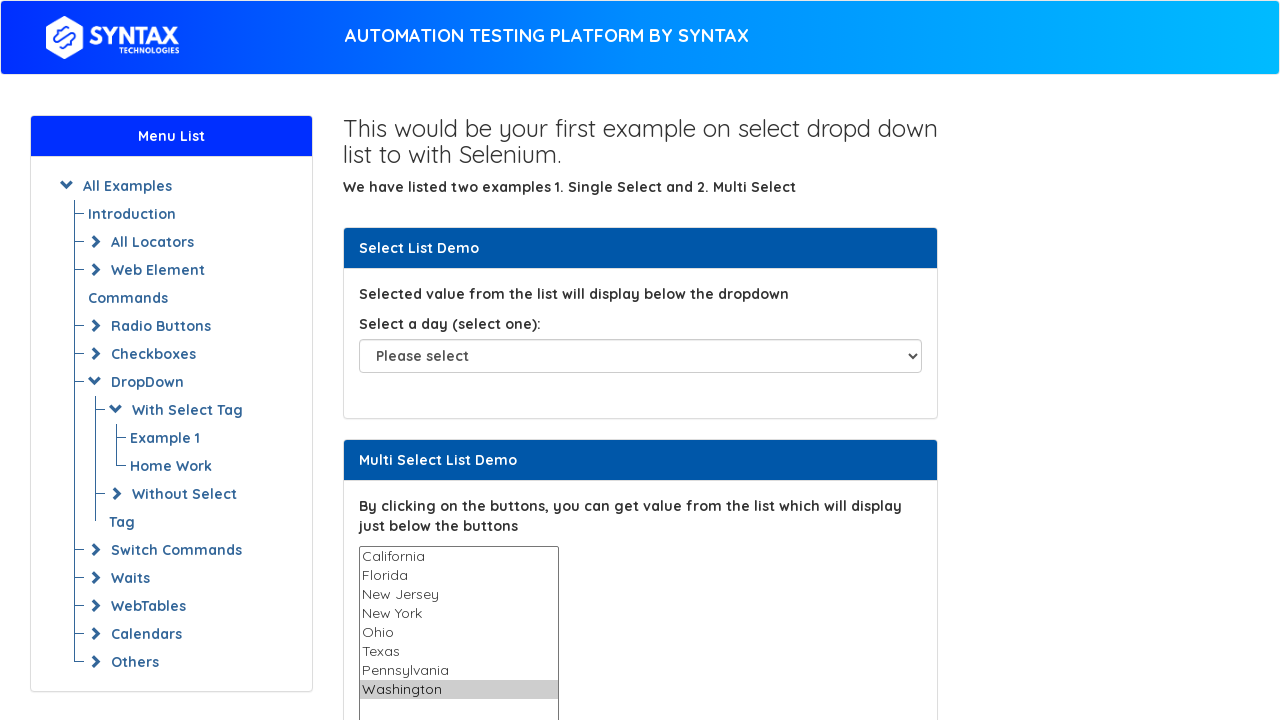

Identified 7 options to keep (excluding index 5)
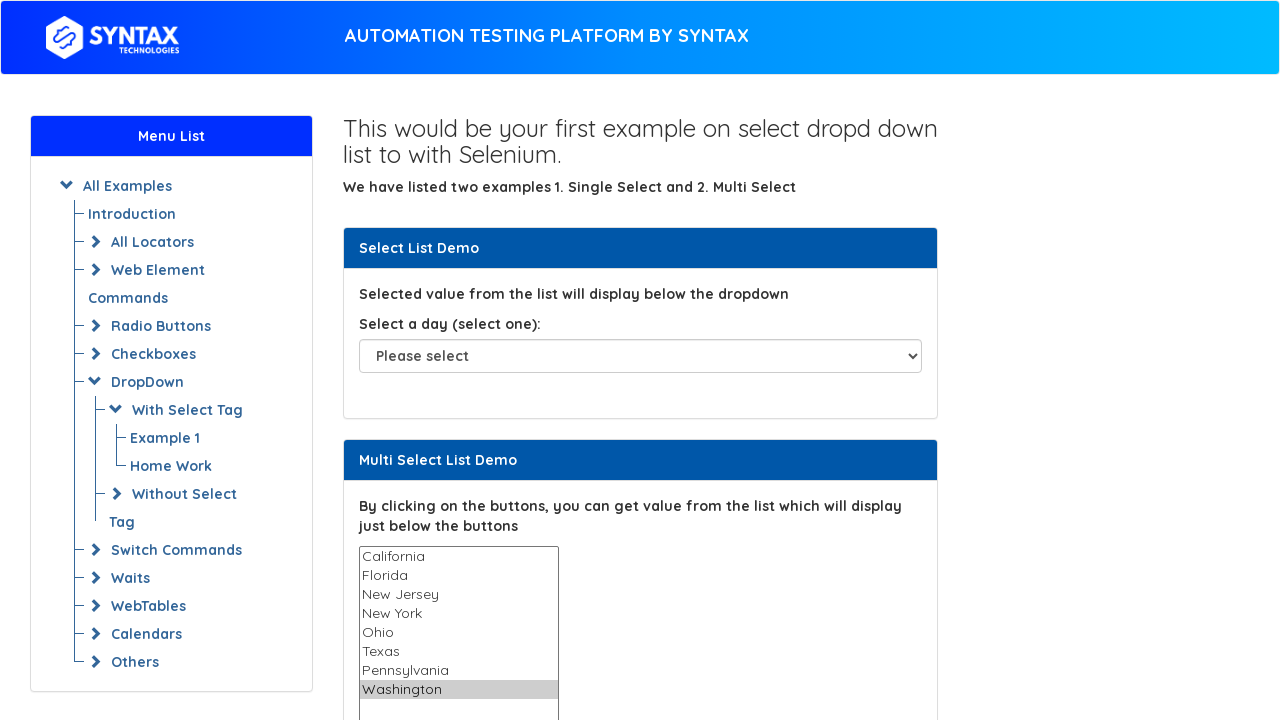

Deselected option at index 5 by reselecting all others on select[name='States']
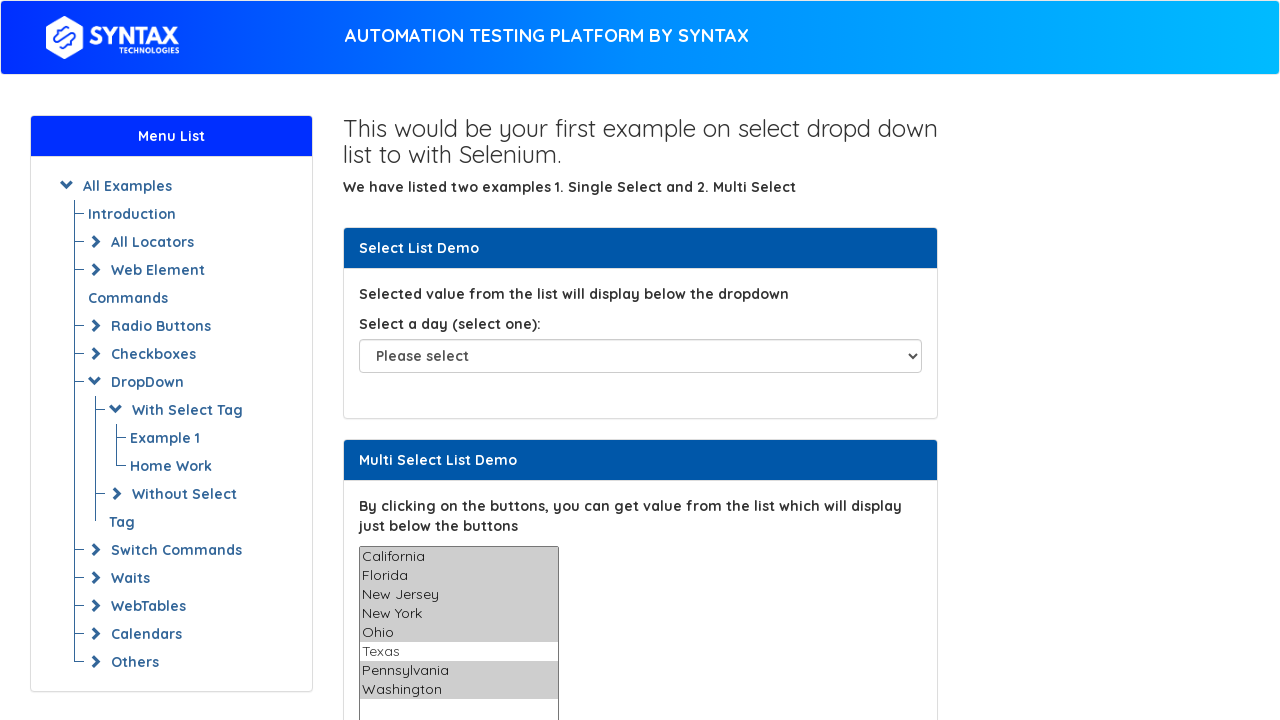

Deselected all options by clearing all selections
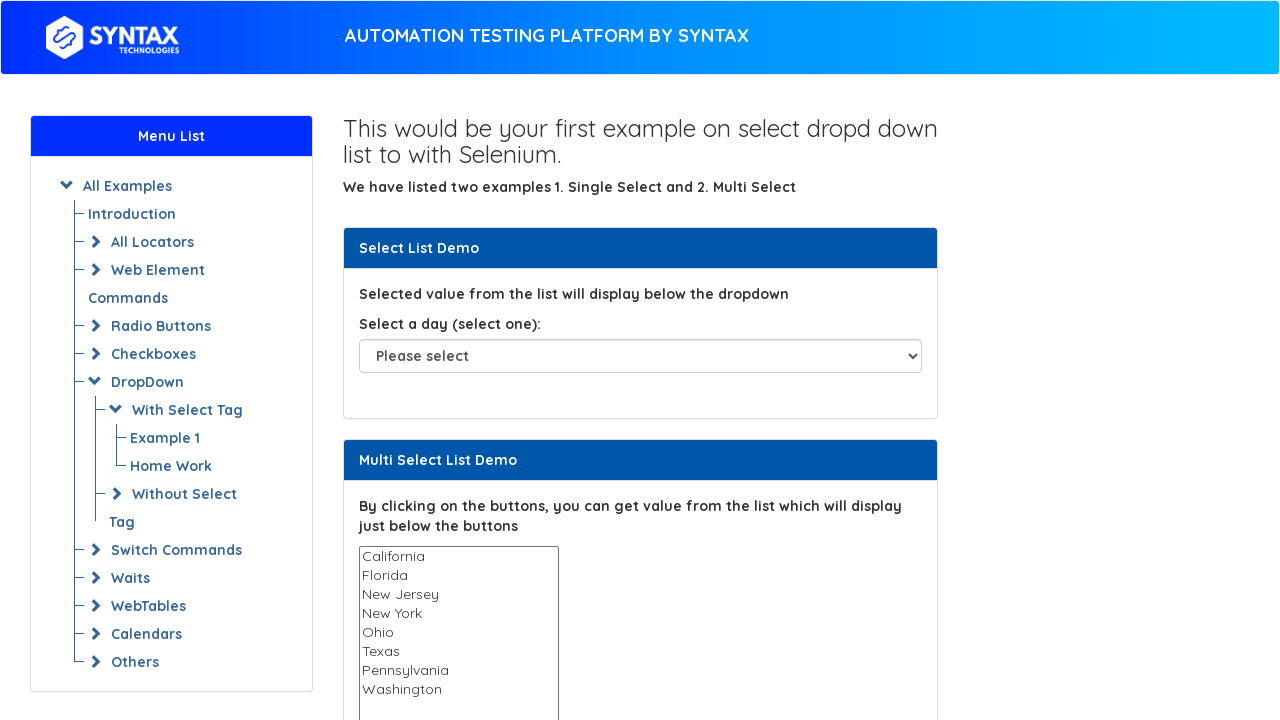

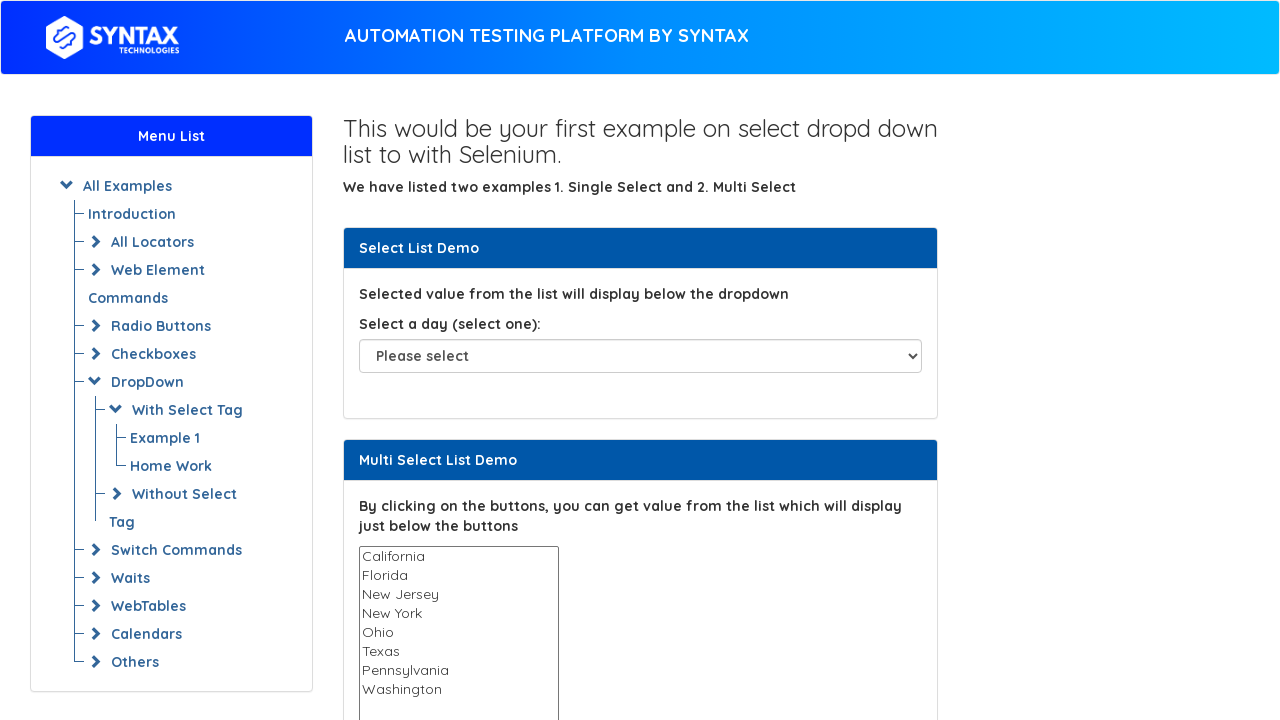